Navigates to a WordPress blog post about installing ChromeDriver on Mac and clicks the HOME link

Starting URL: https://myvbalearning.wordpress.com/2017/10/15/mac%E5%AE%89%E8%A3%9Dchromedriver/

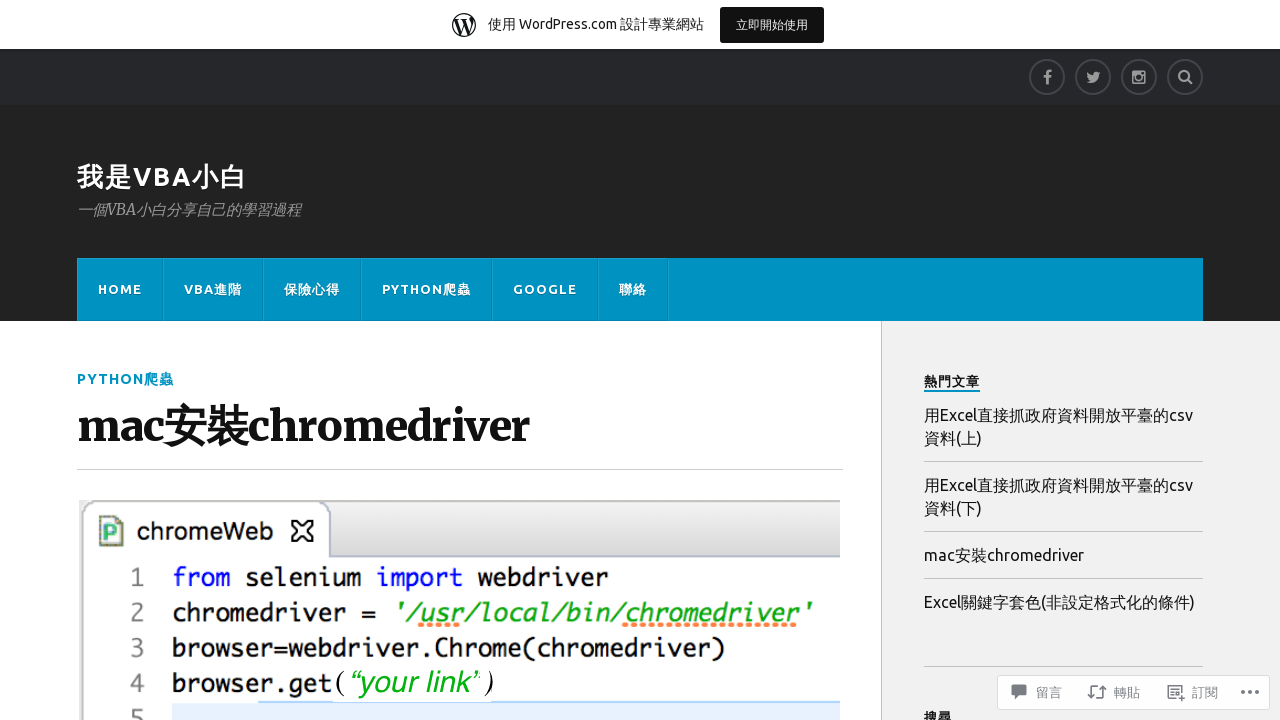

Navigated to WordPress blog post about installing ChromeDriver on Mac
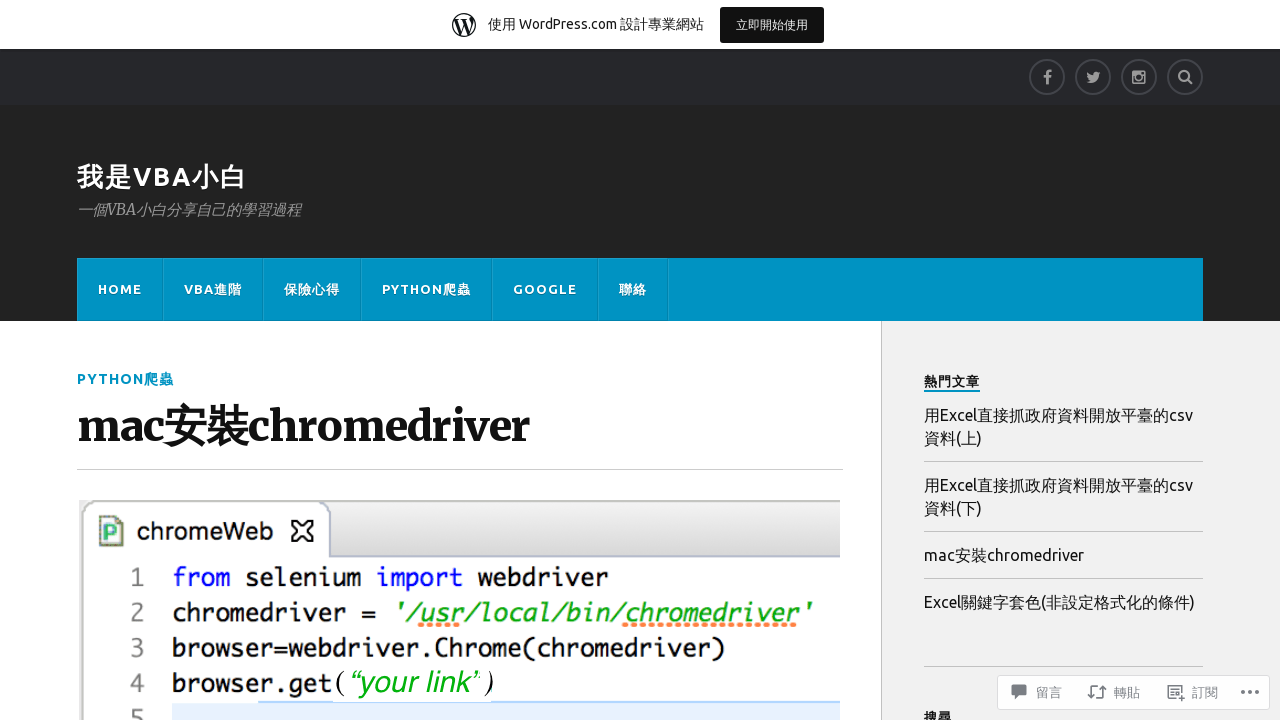

Clicked the HOME link at (120, 289) on text=HOME
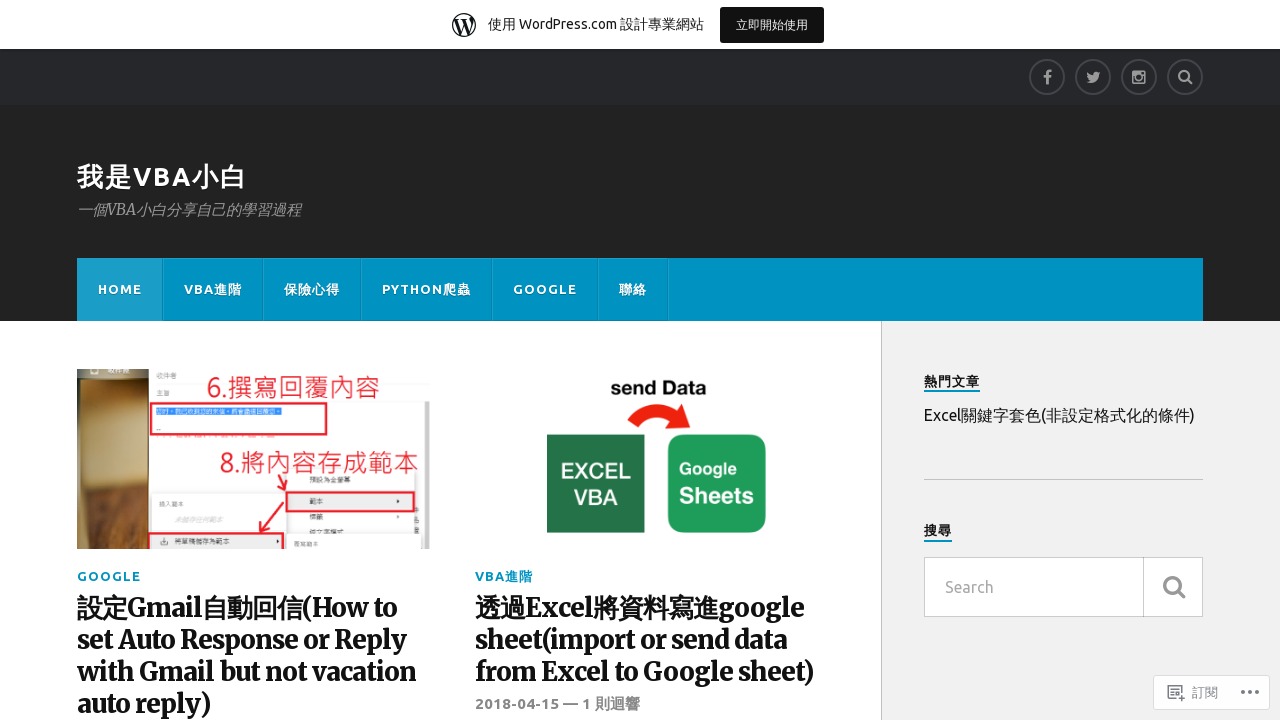

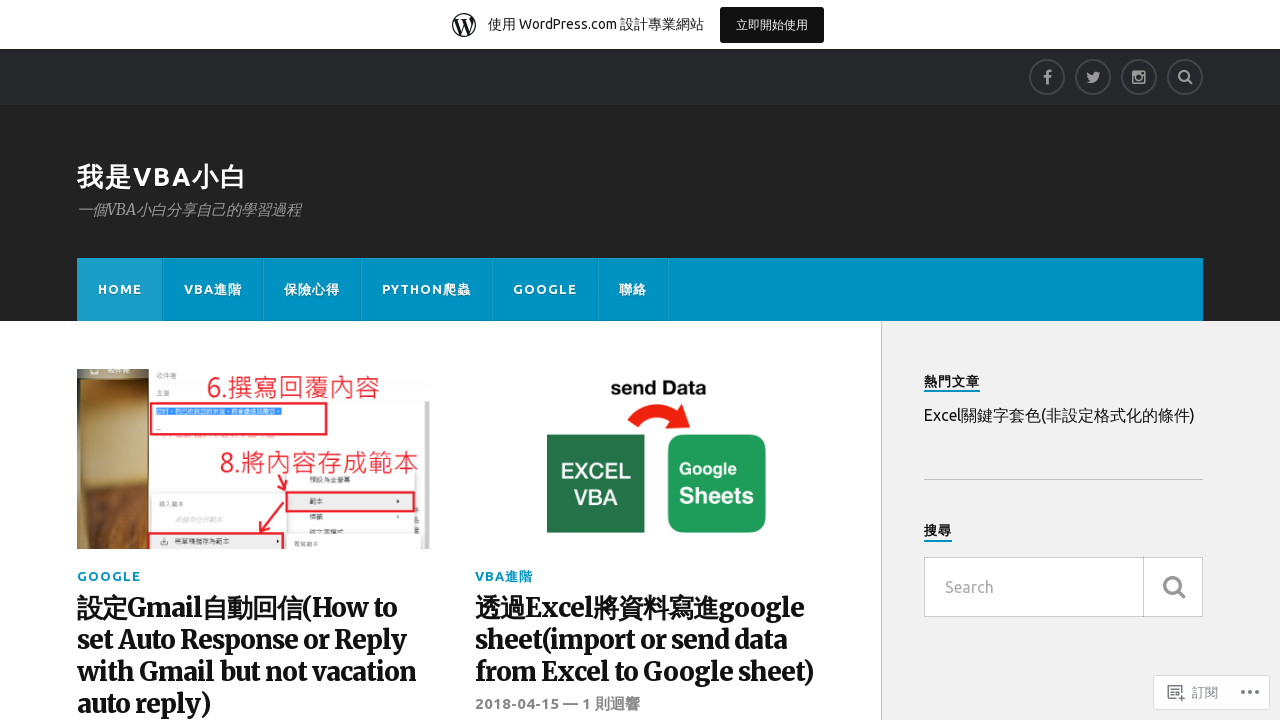